Tests browser prompt alert handling by clicking a button to trigger a prompt, entering text, and accepting the alert

Starting URL: https://demoqa.com/alerts

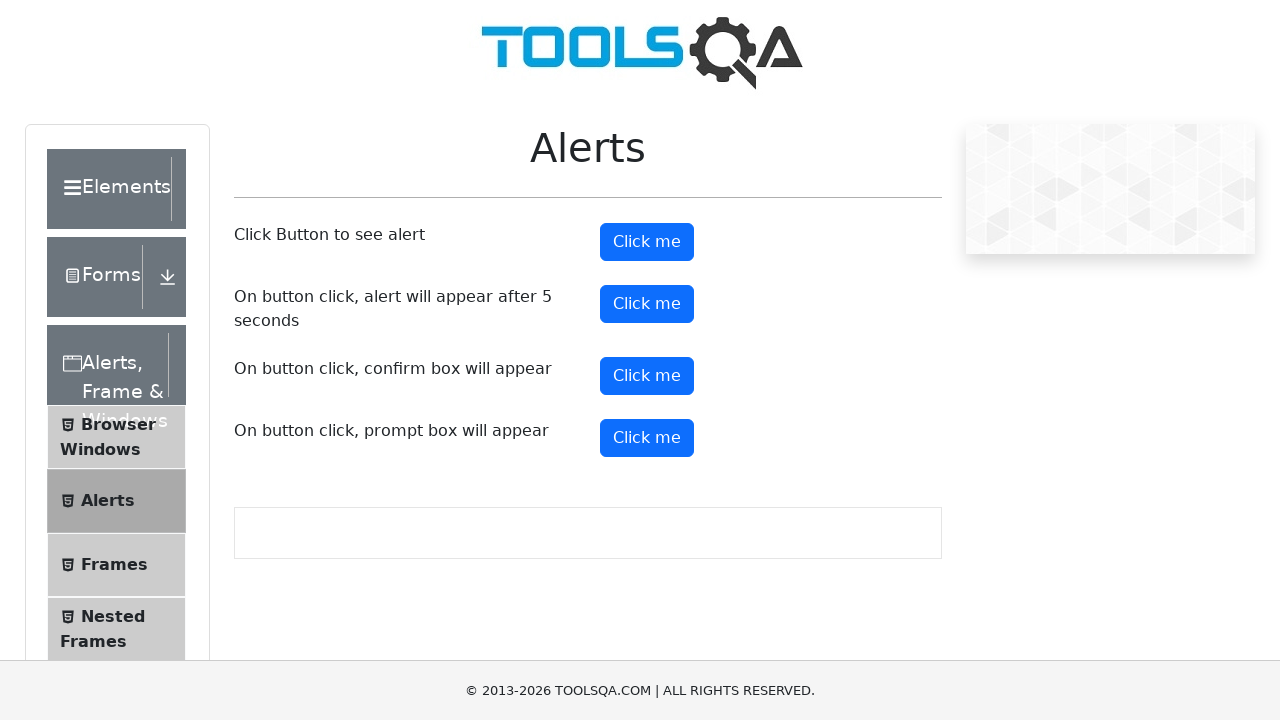

Clicked the prompt button to trigger the alert at (647, 438) on button#promtButton
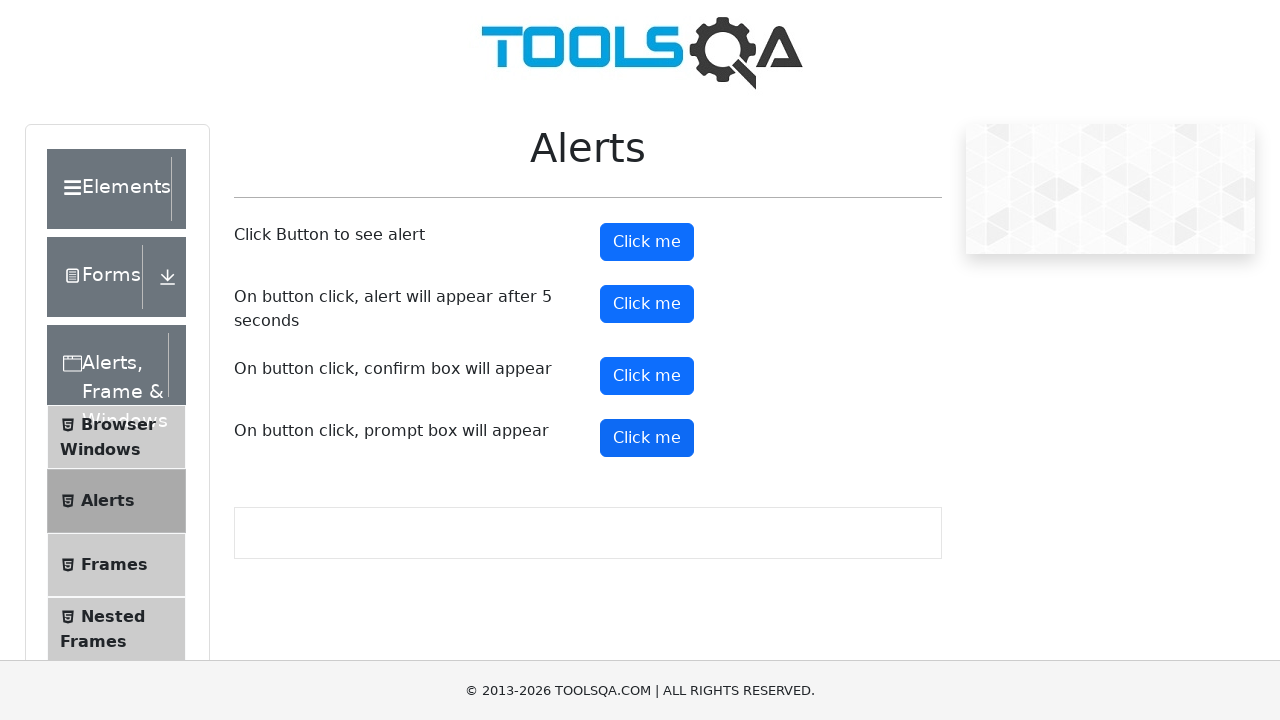

Set up dialog handler to accept prompt with text 'Hi'
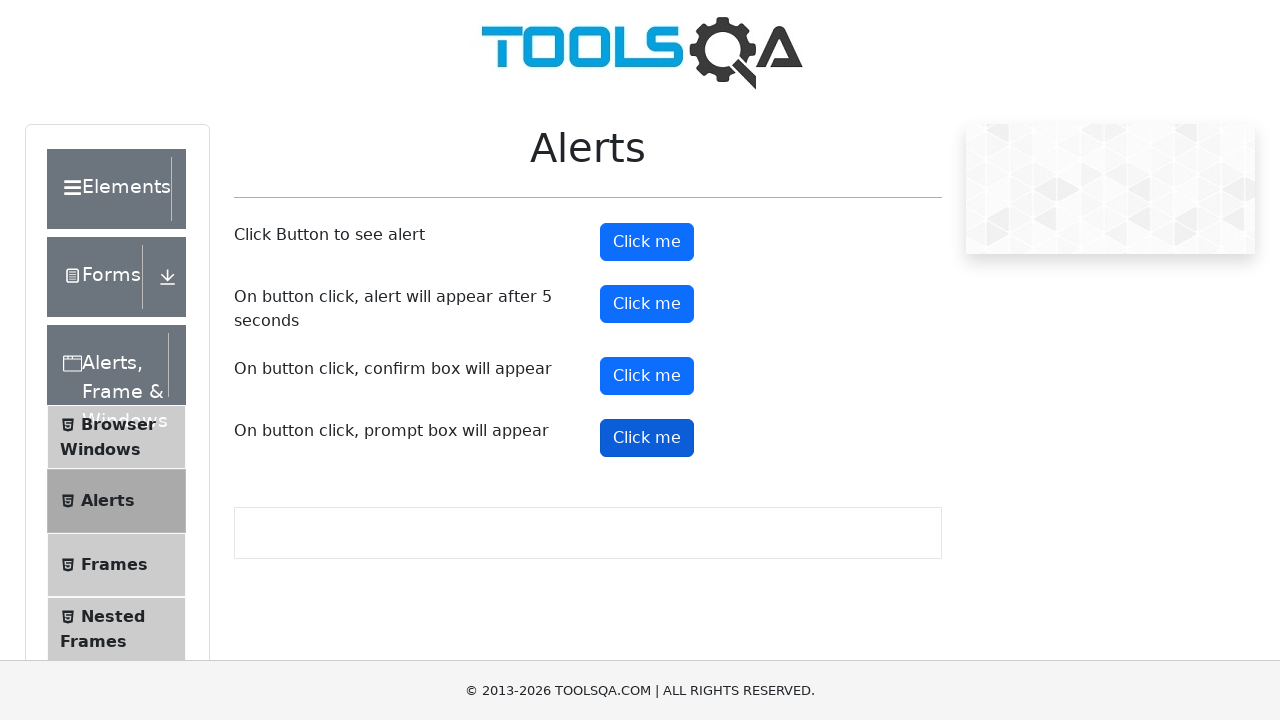

Clicked the prompt button again to trigger the dialog at (647, 438) on button#promtButton
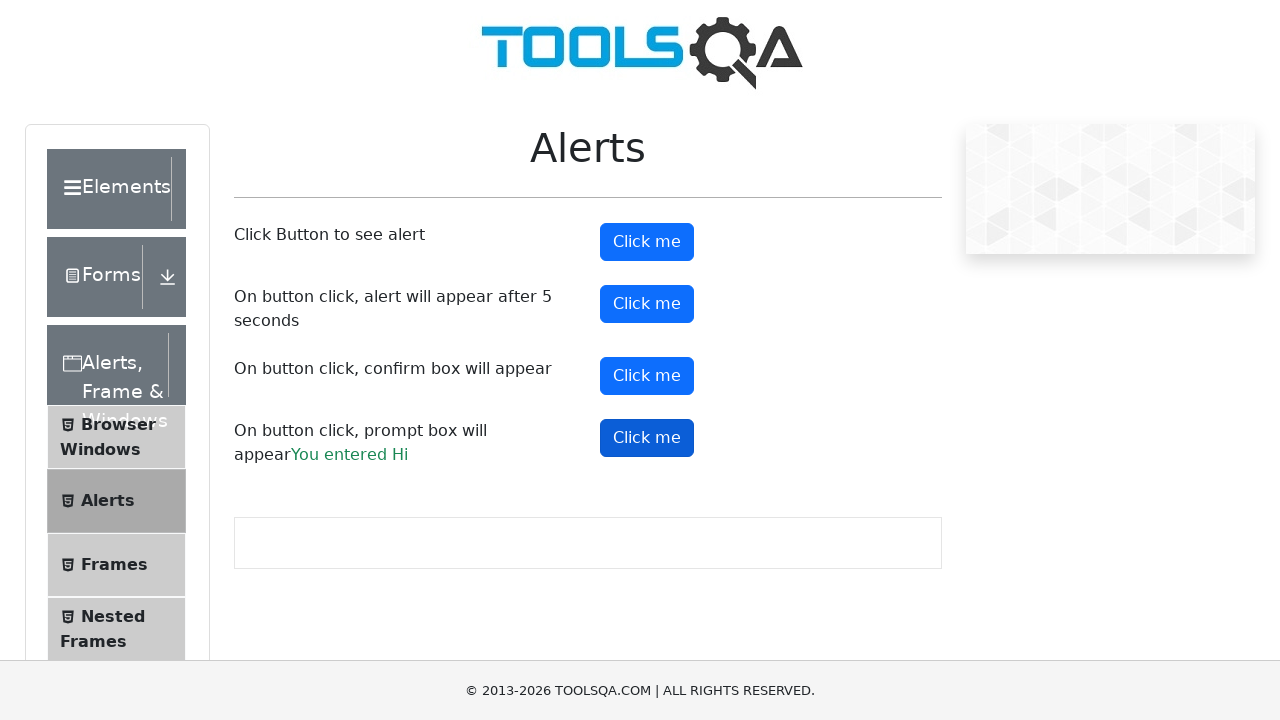

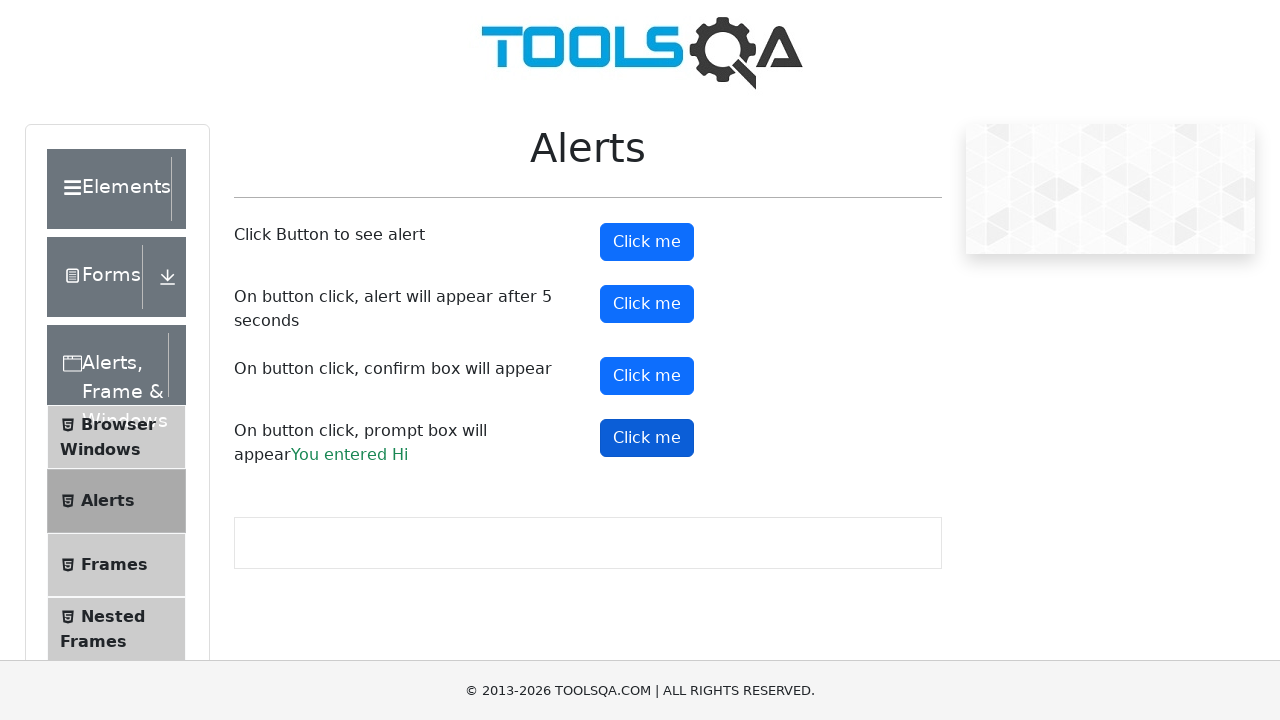